Tests setting and inserting content in CKEditor and TinyMCE using their native JavaScript APIs

Starting URL: http://yizeng.me/2014/01/31/test-wysiwyg-editors-using-selenium-webdriver/

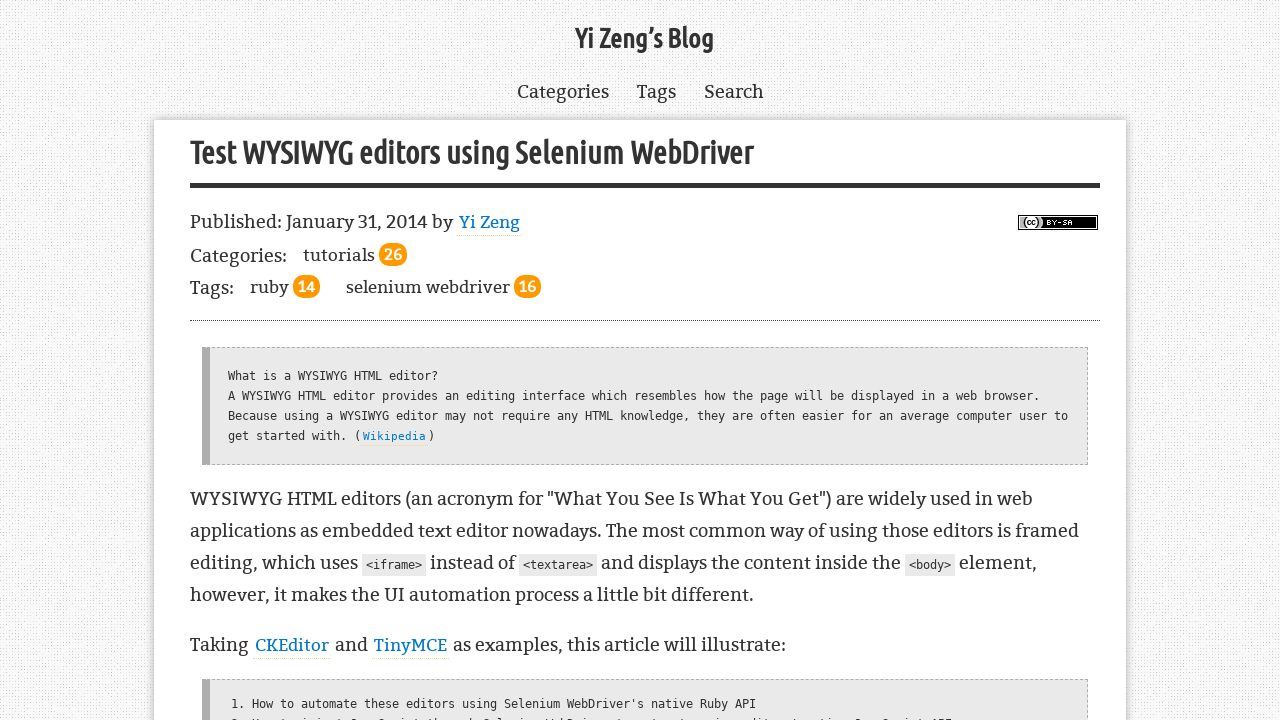

Set CKEditor content to '<h1>Yi Zeng</h1> CKEditor' using native API
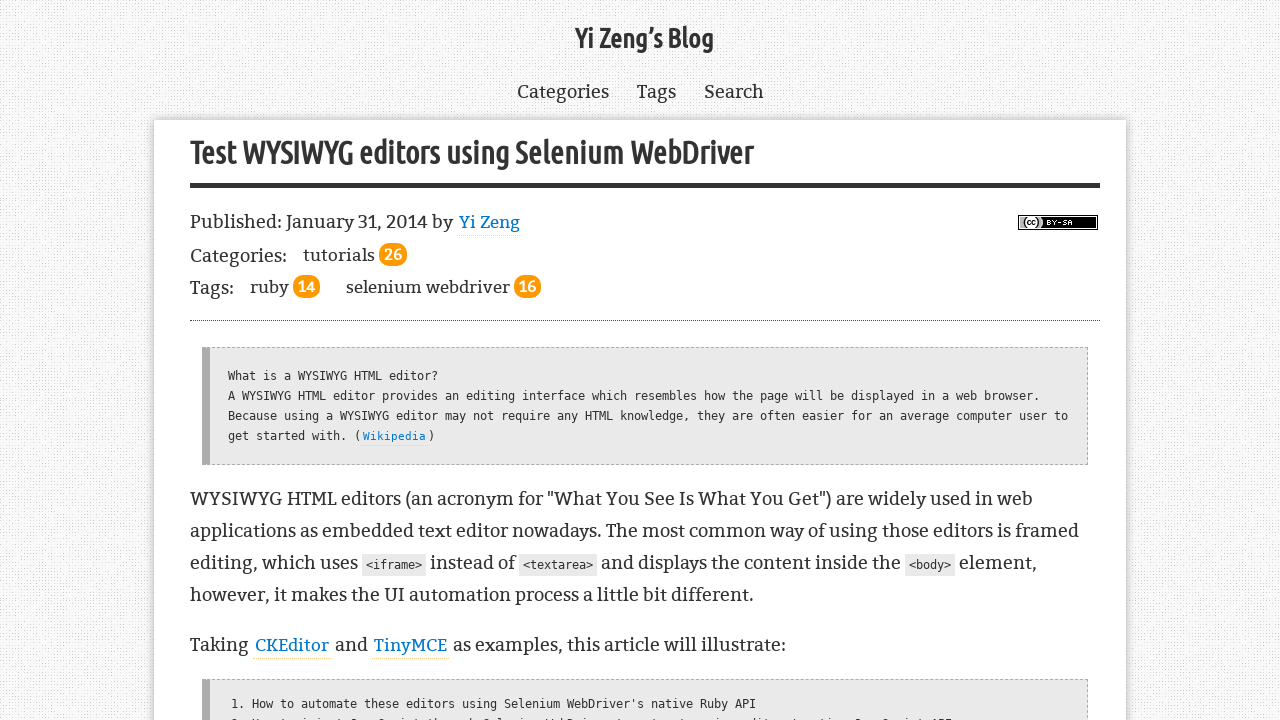

Set TinyMCE content to '<h1>Yi Zeng</h1> TinyMCE' using native API
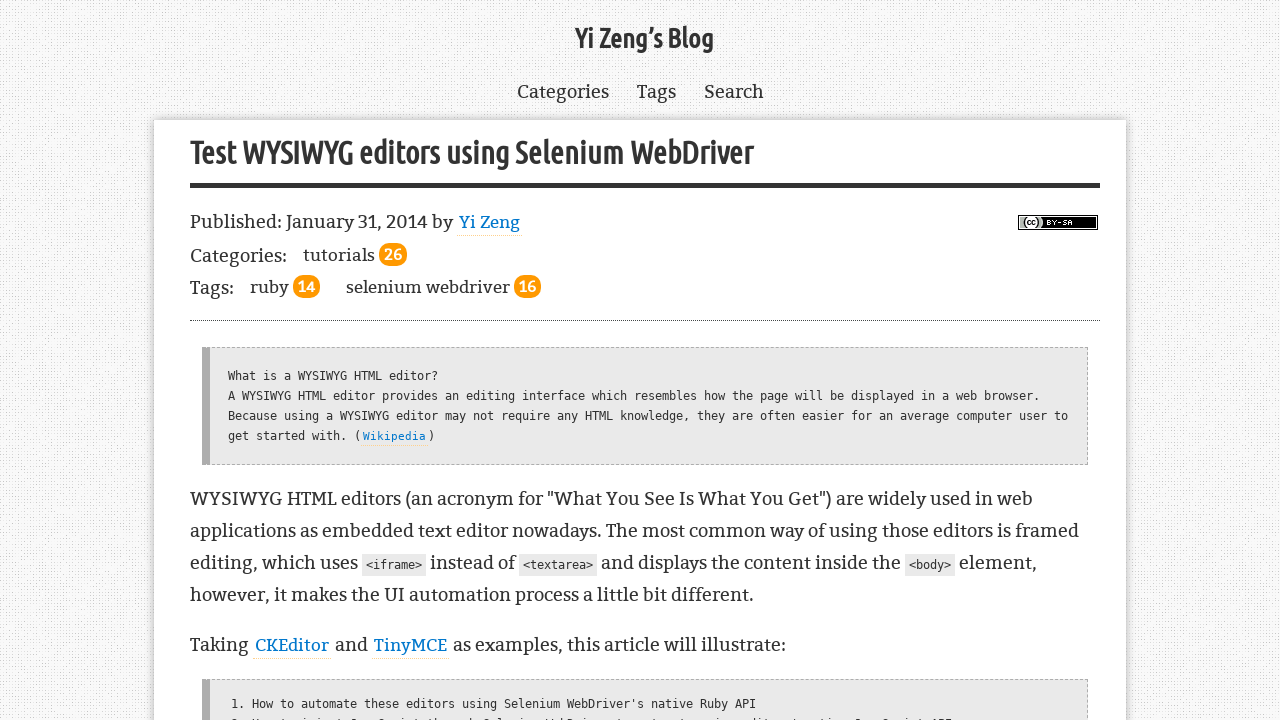

Inserted '<p>Christchurch</p>' into CKEditor
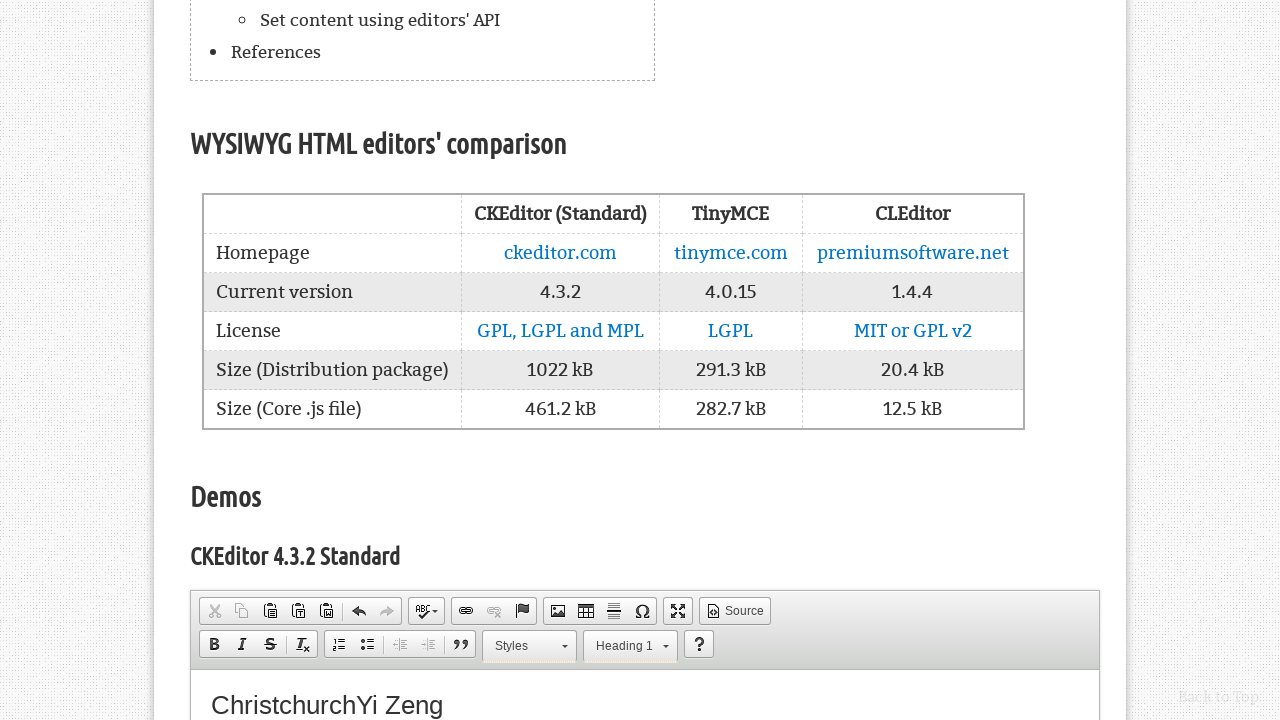

Inserted '<p>Christchurch</p>' into TinyMCE
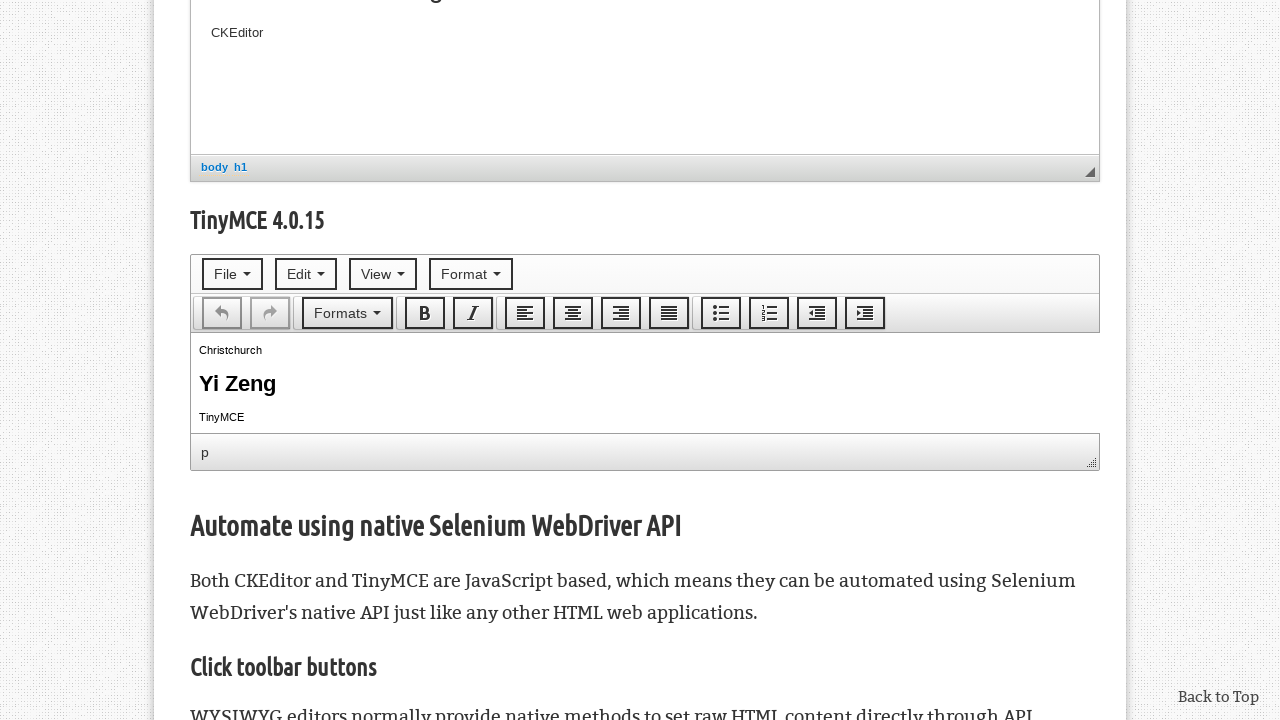

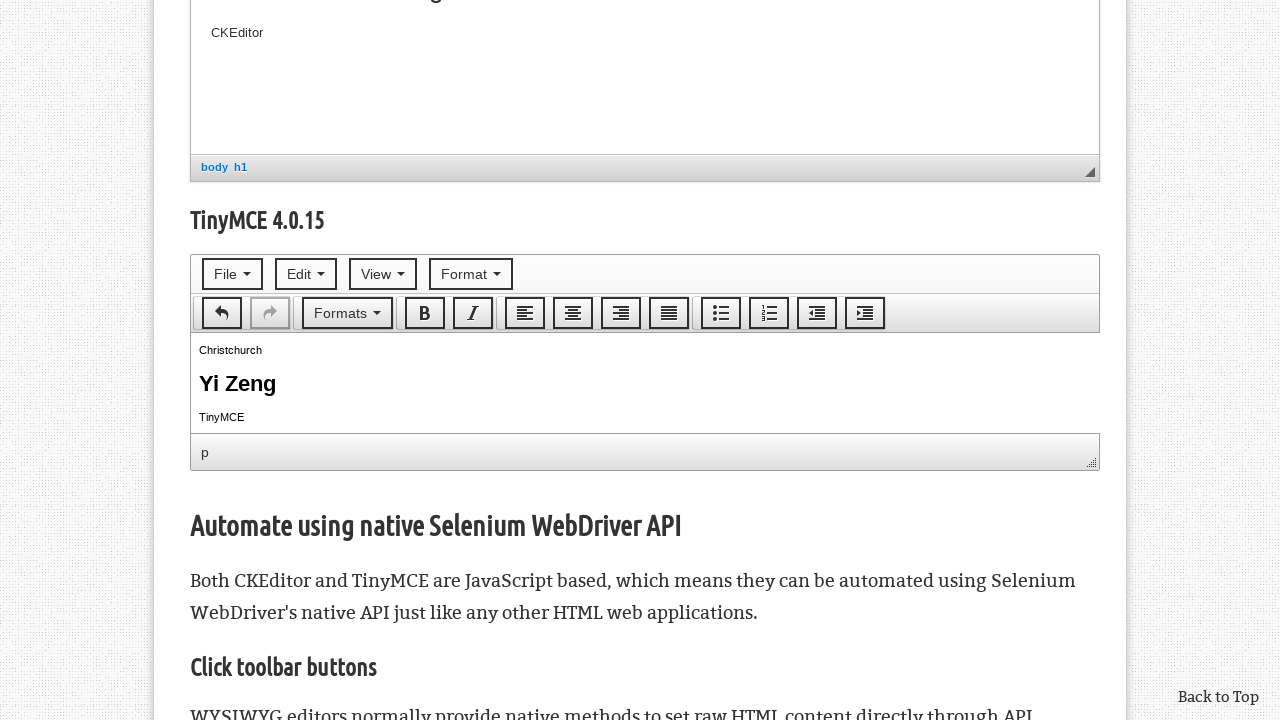